Tests the Catalog page by clicking the Catalog link and verifying the second cat image exists with correct source

Starting URL: https://cs1632.appspot.com/rent-a-cat/

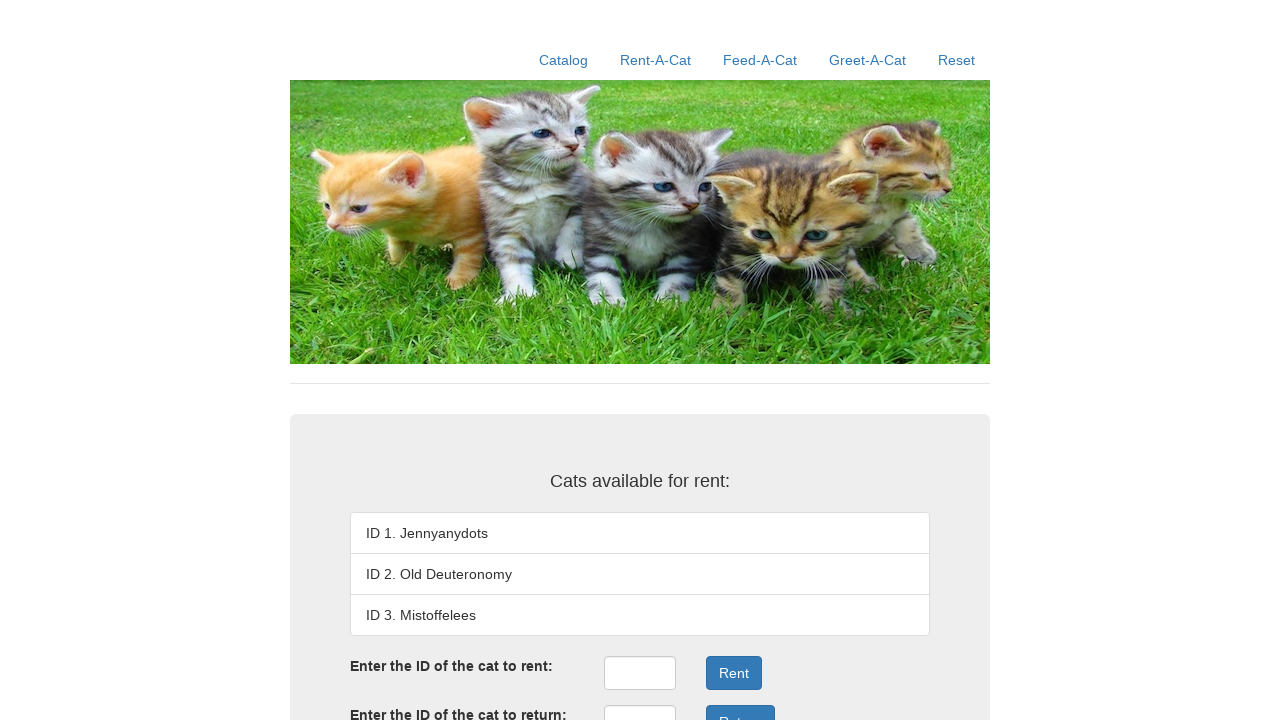

Clicked Catalog link at (564, 60) on text=Catalog
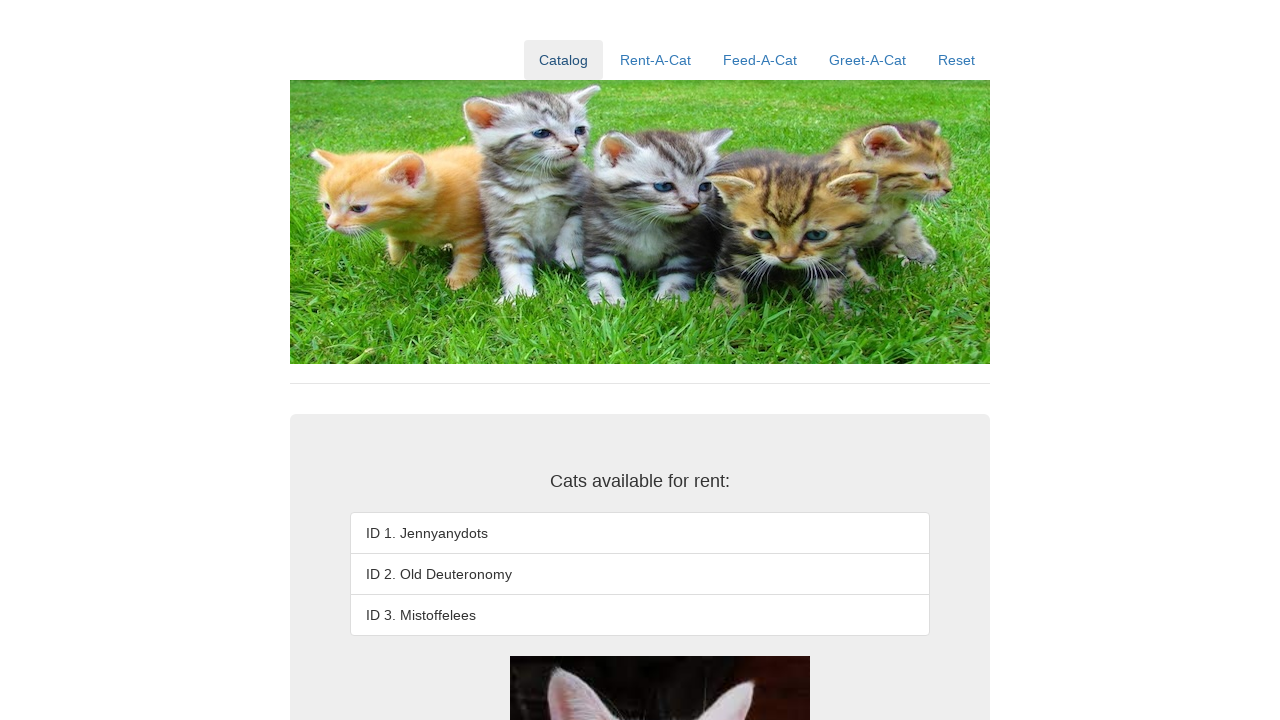

Second cat image loaded and visible
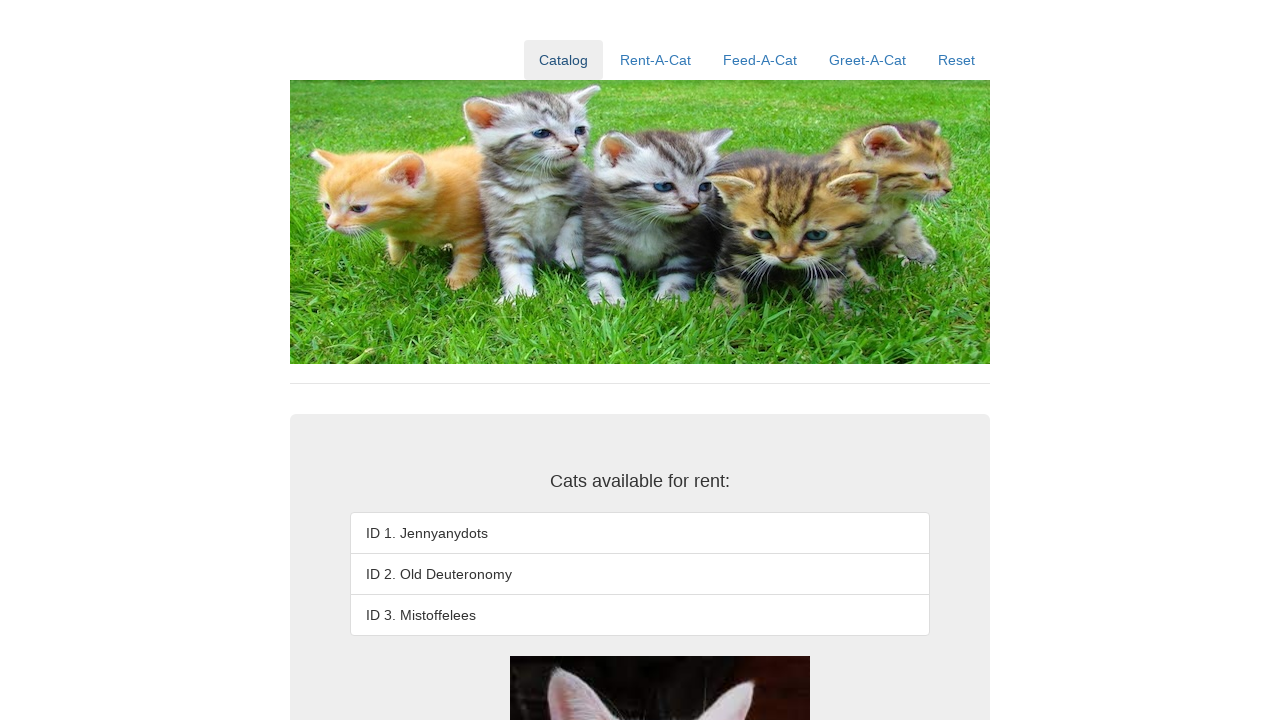

Located second cat image element
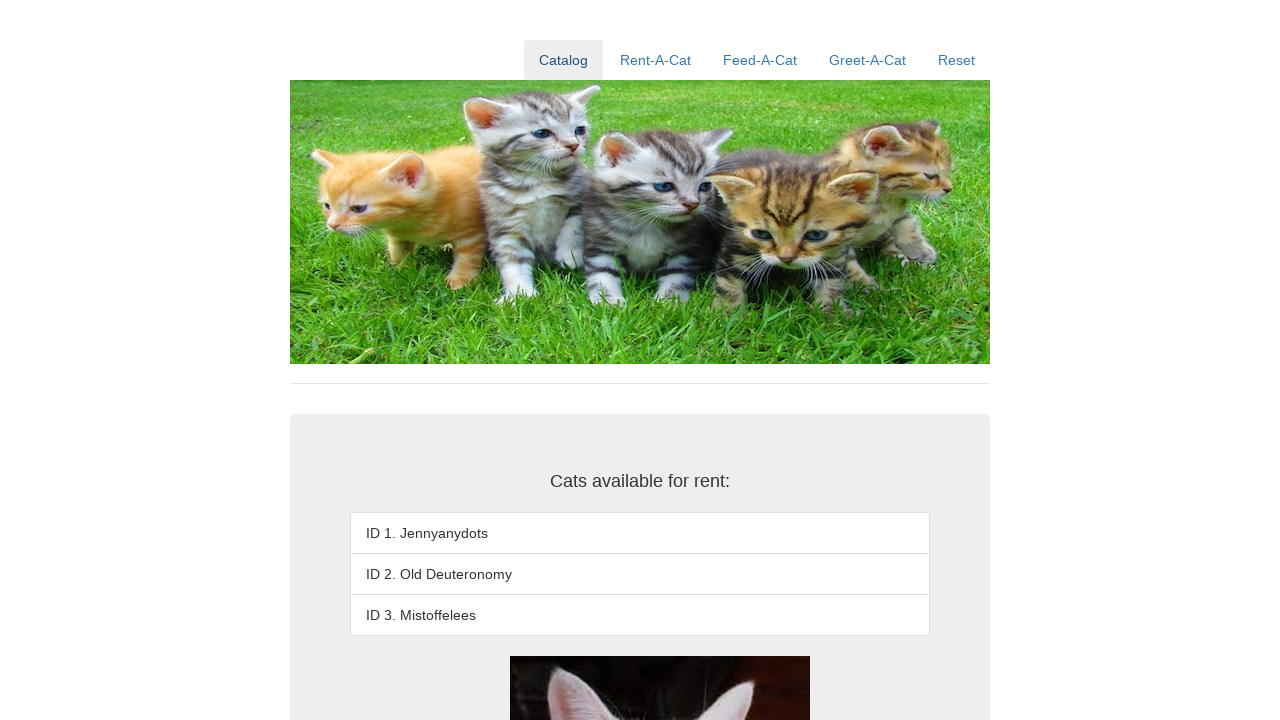

Retrieved image src attribute: /images/cat2.jpg
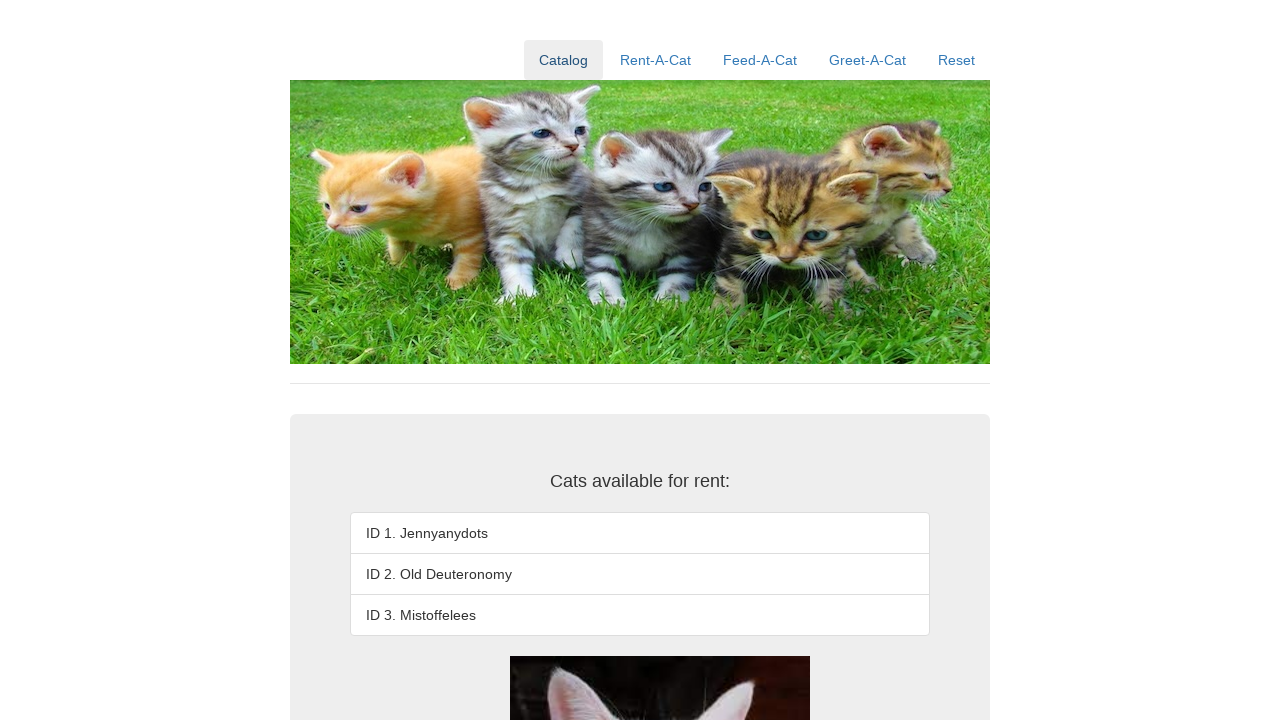

Verified second cat image src contains '/images/cat2.jpg'
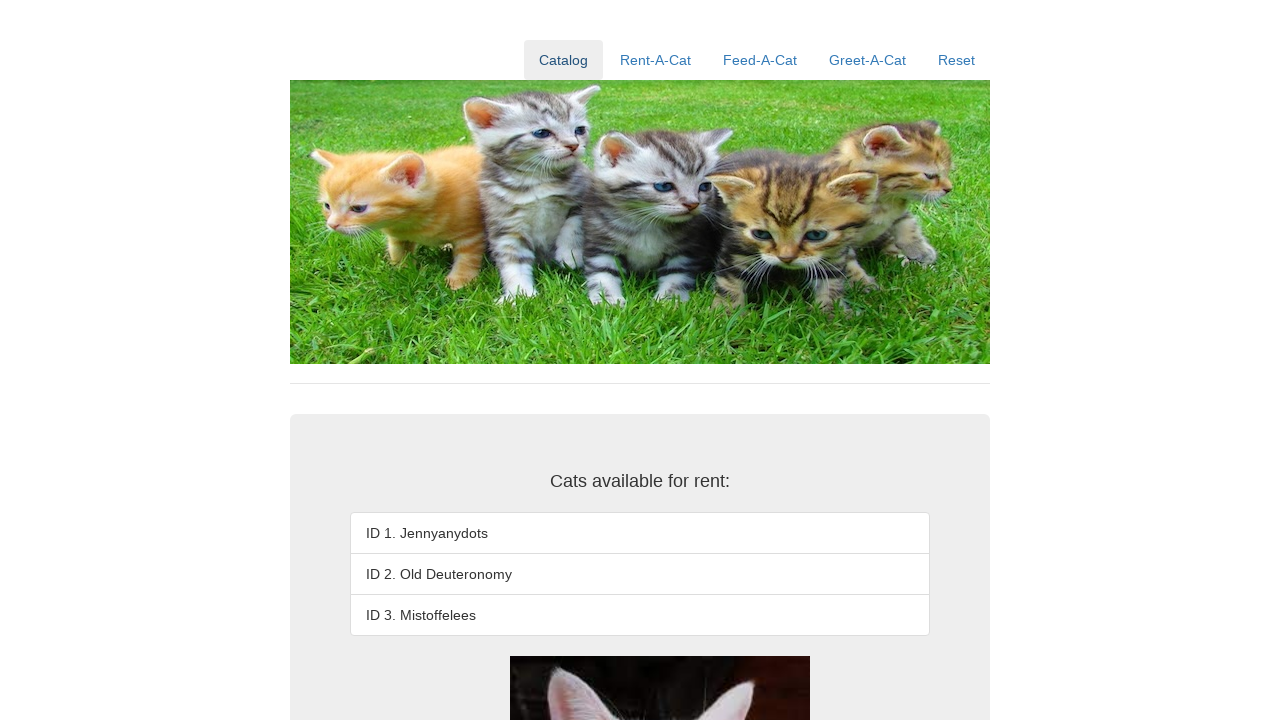

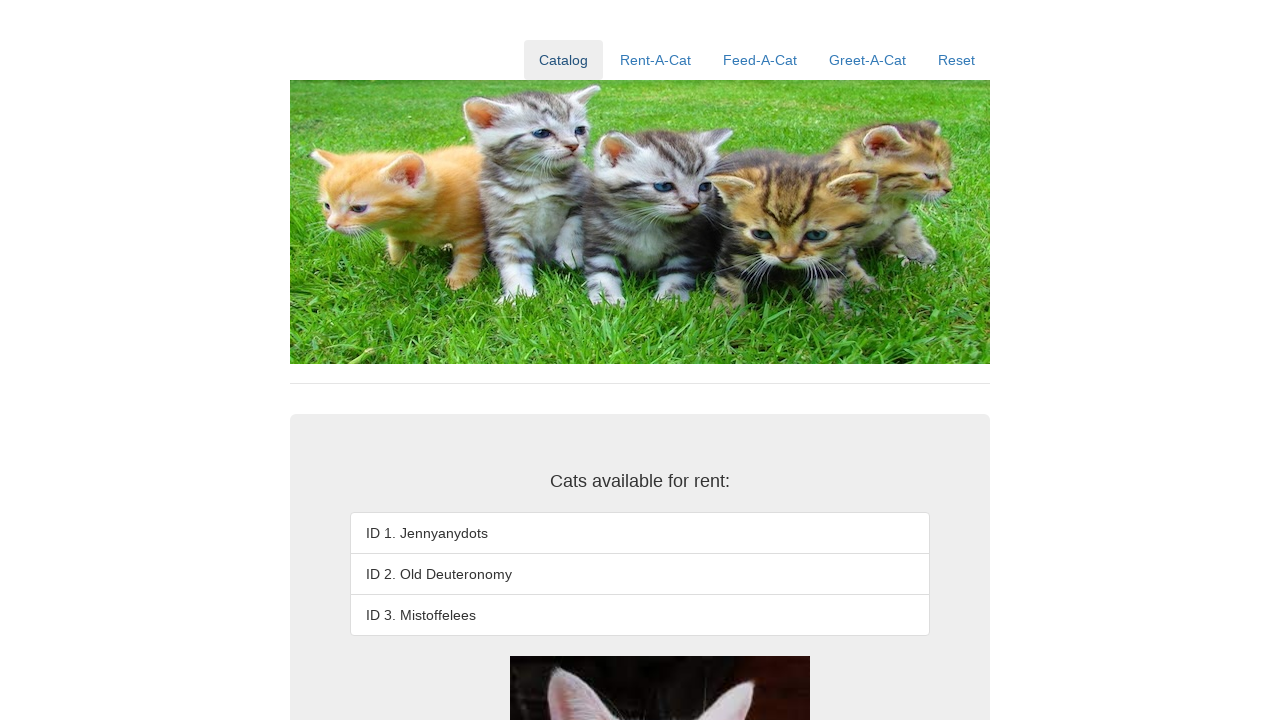